Tests opting out of A/B tests by adding an opt-out cookie before visiting the test page, then navigating to the A/B test page to verify it shows "No A/B Test" heading.

Starting URL: http://the-internet.herokuapp.com

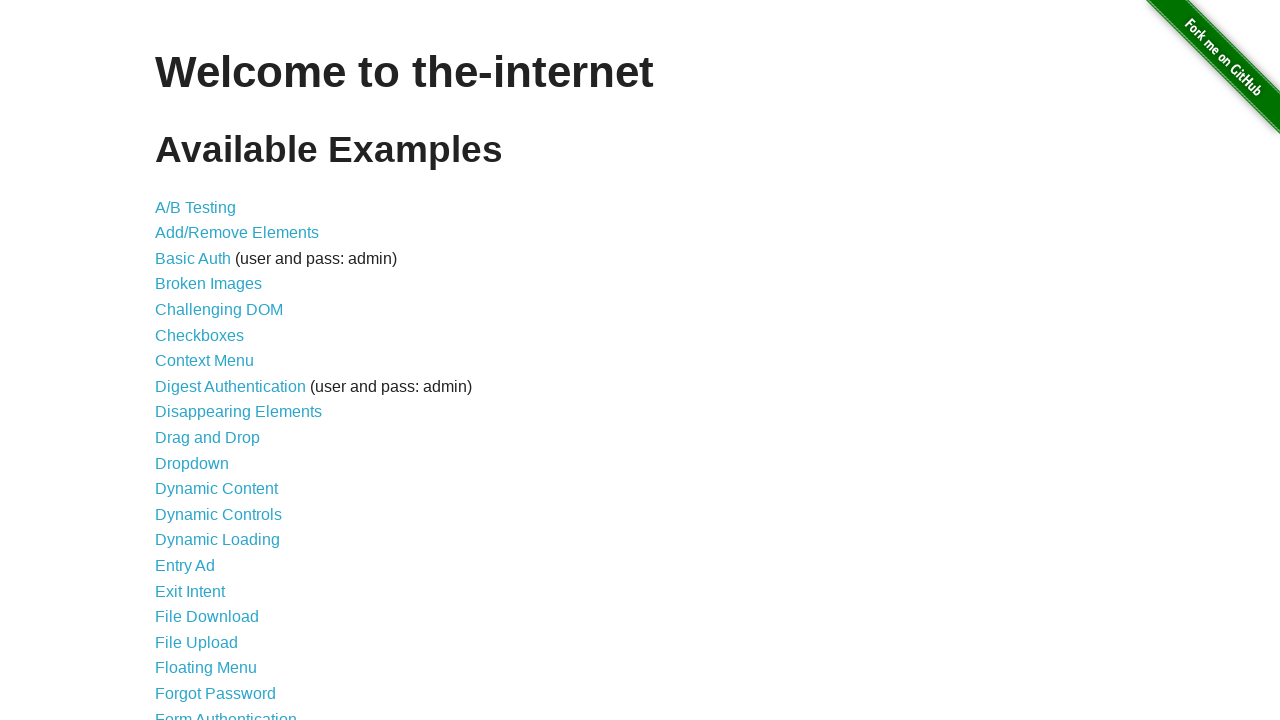

Added optimizelyOptOut cookie to opt out of A/B tests
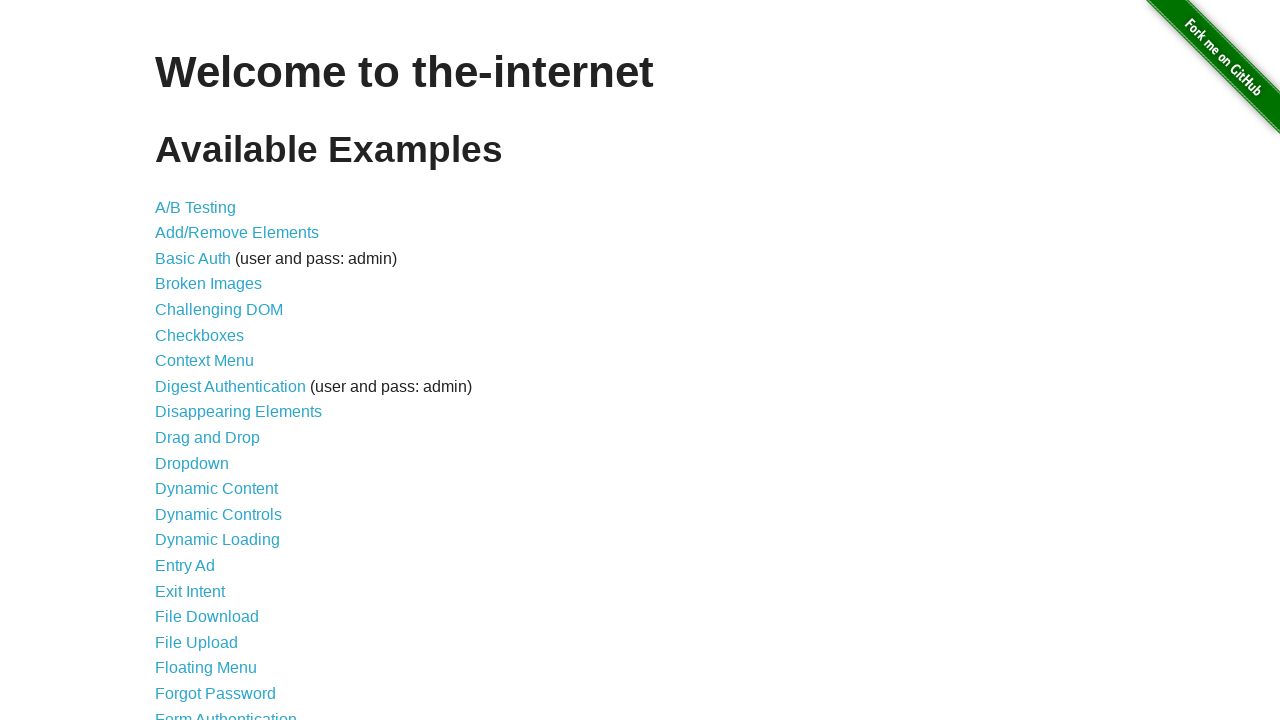

Navigated to A/B test page
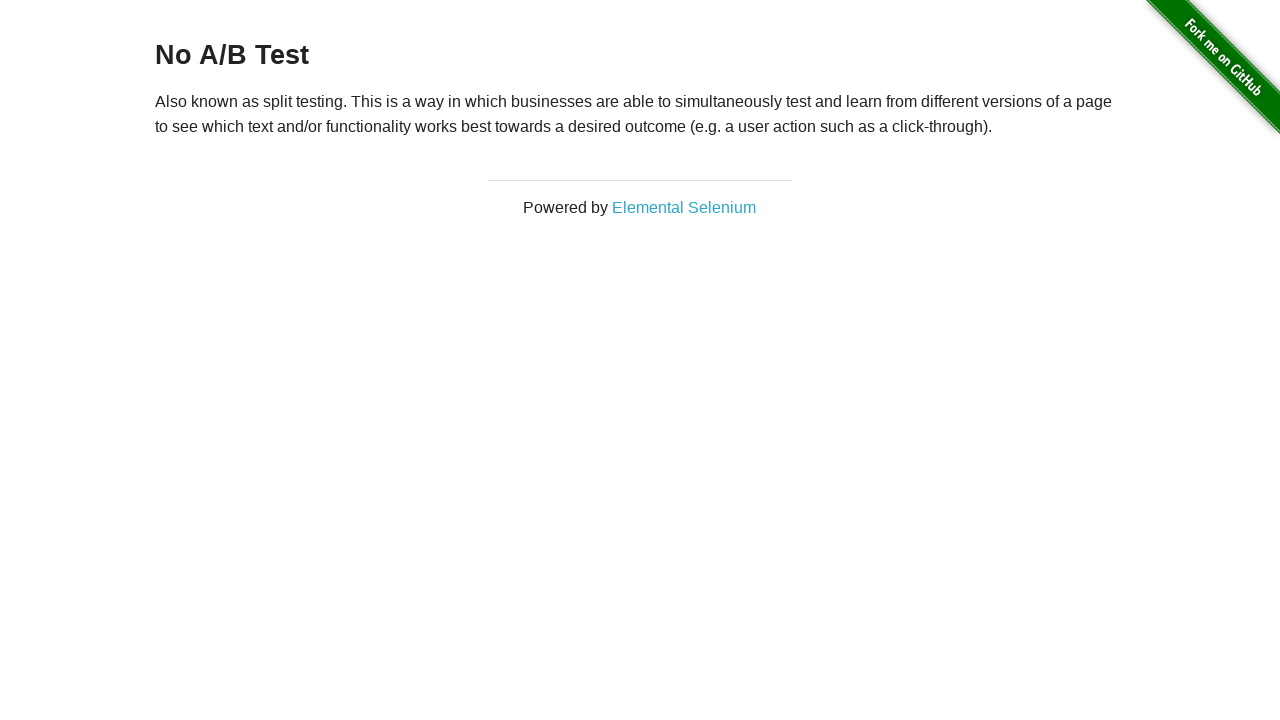

Verified 'No A/B Test' heading is displayed after opt-out
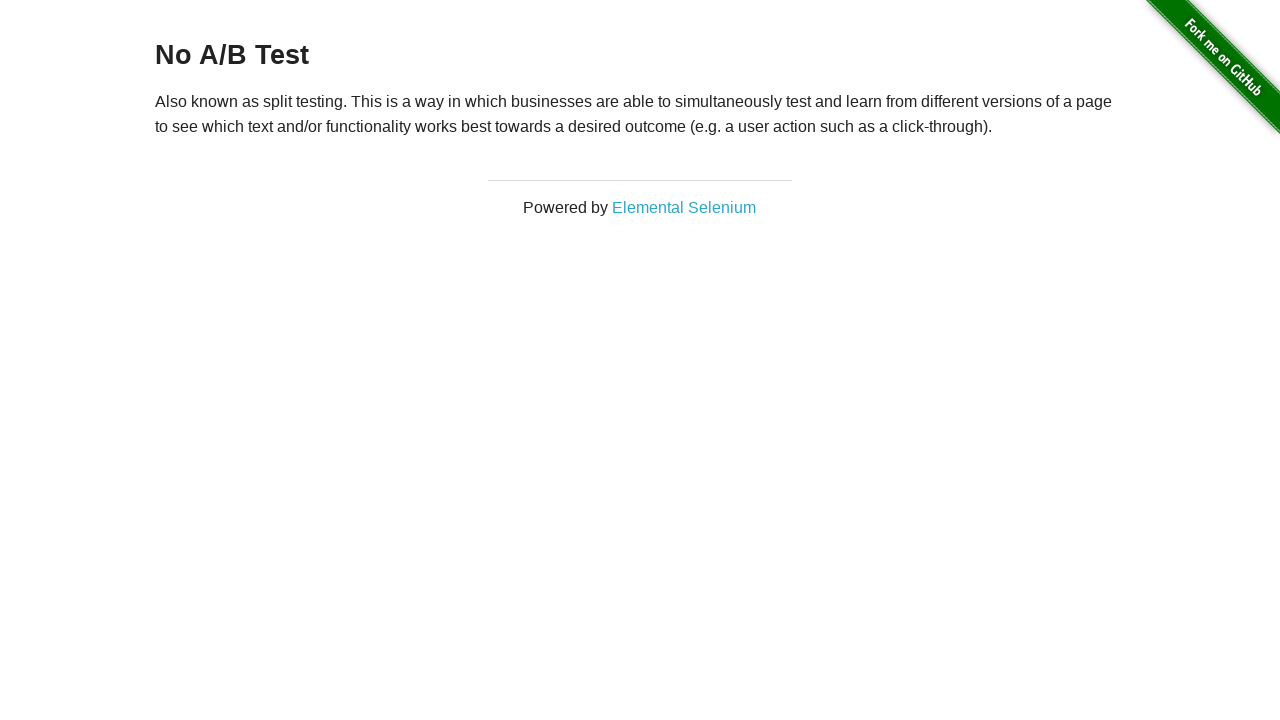

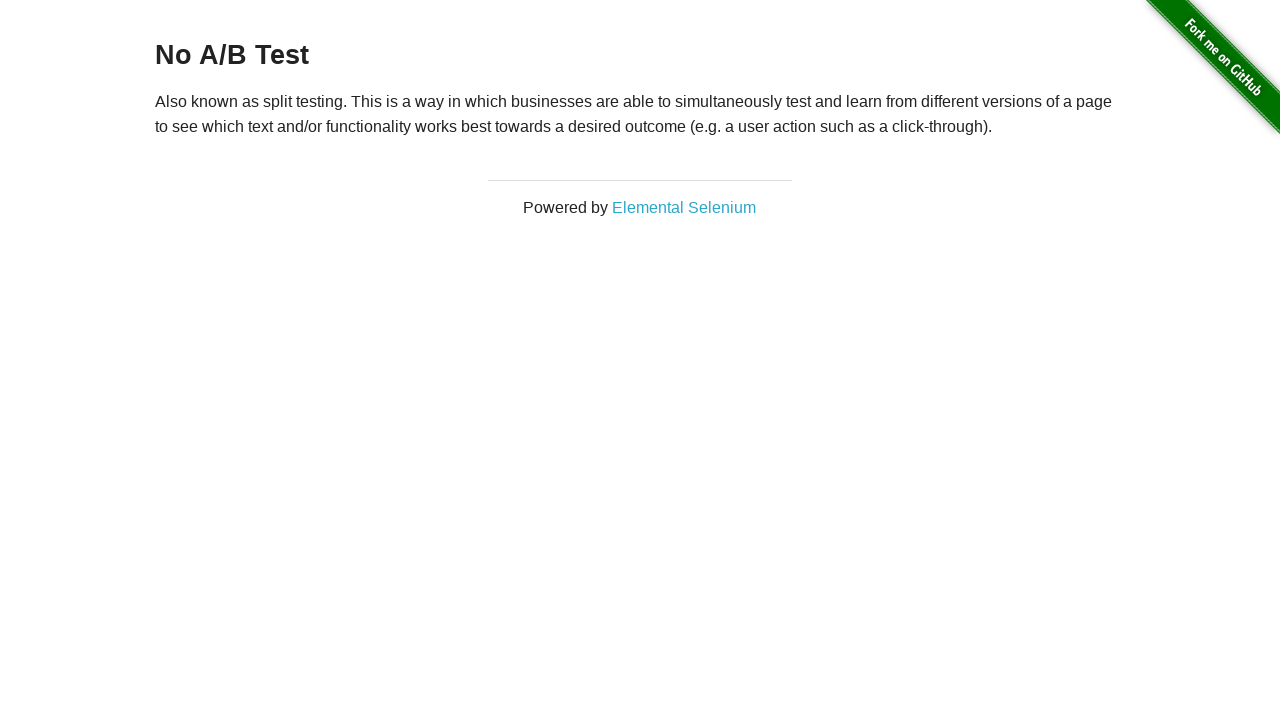